Navigates to DemoBlaze store website and verifies that the page title contains "STORE"

Starting URL: https://www.demoblaze.com/index.html

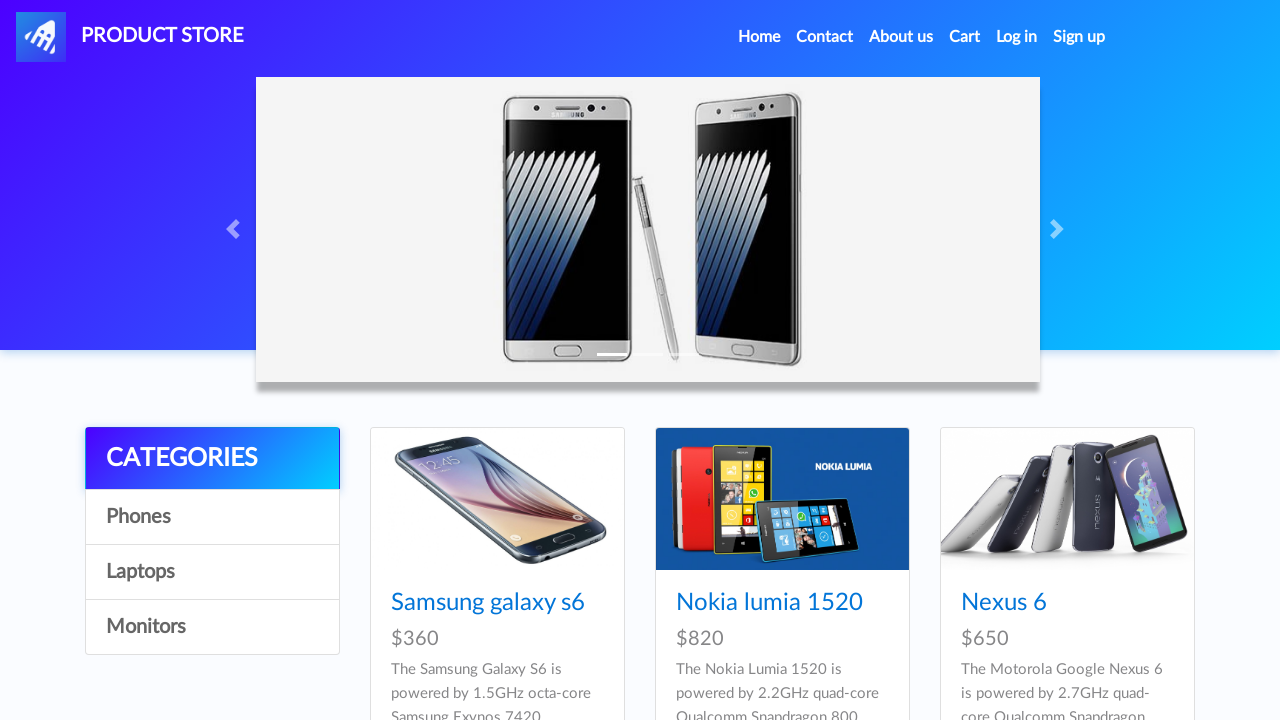

Navigated to DemoBlaze store website
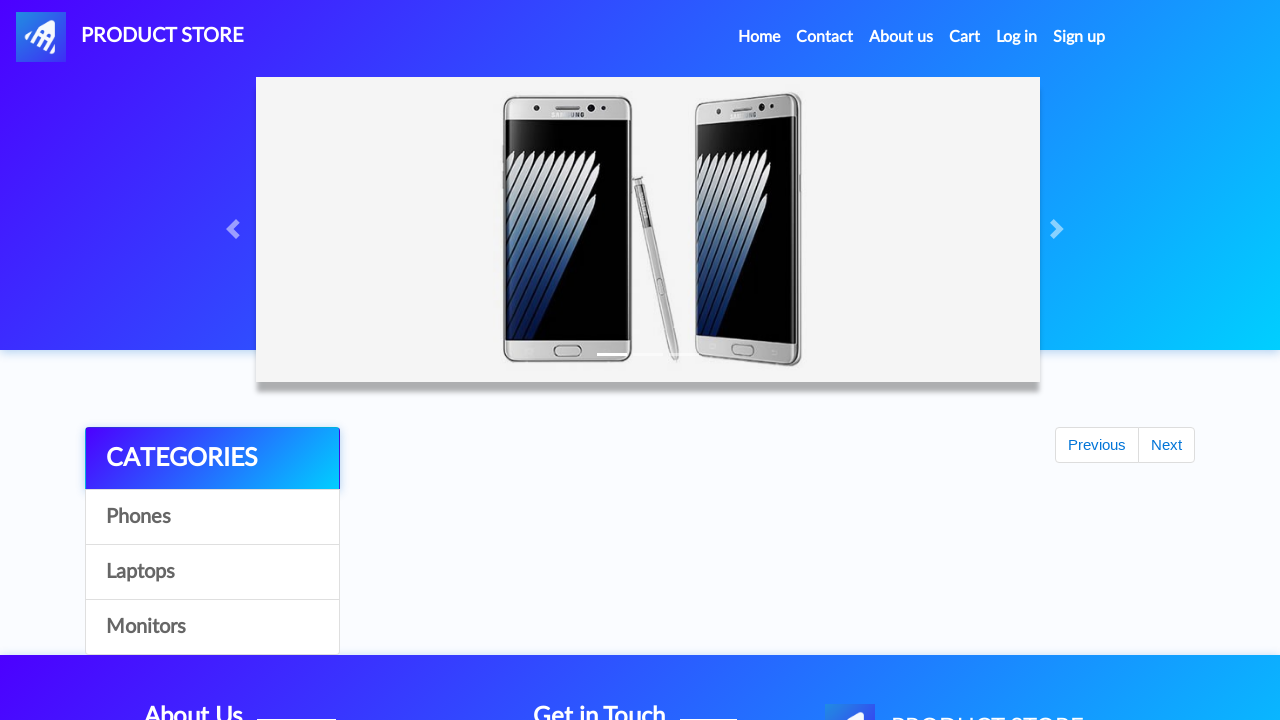

Retrieved page title: STORE
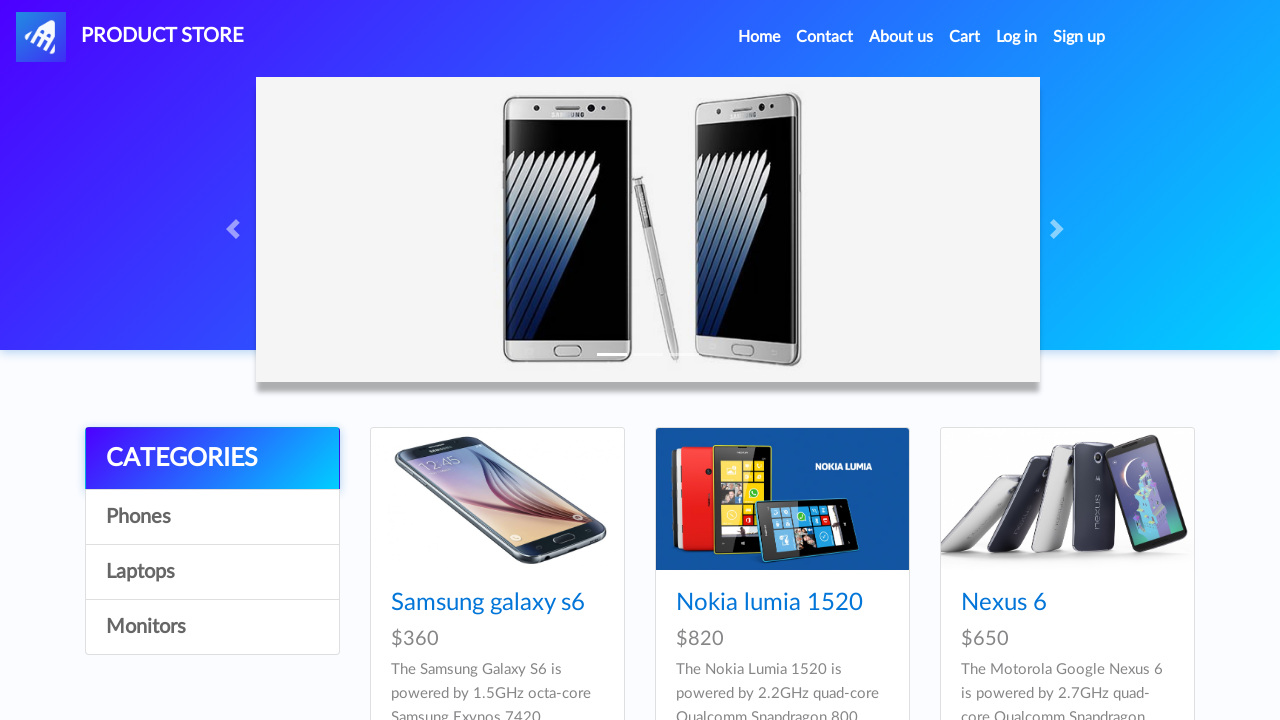

Verified that page title contains 'STORE'
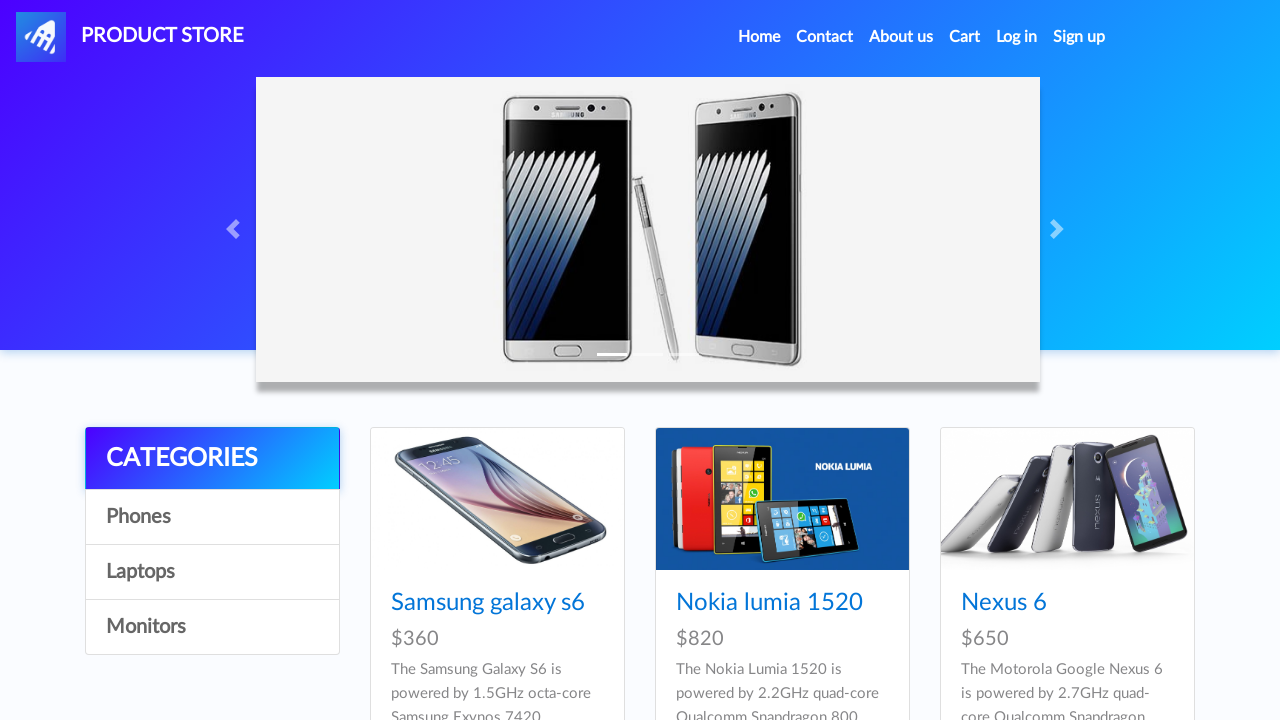

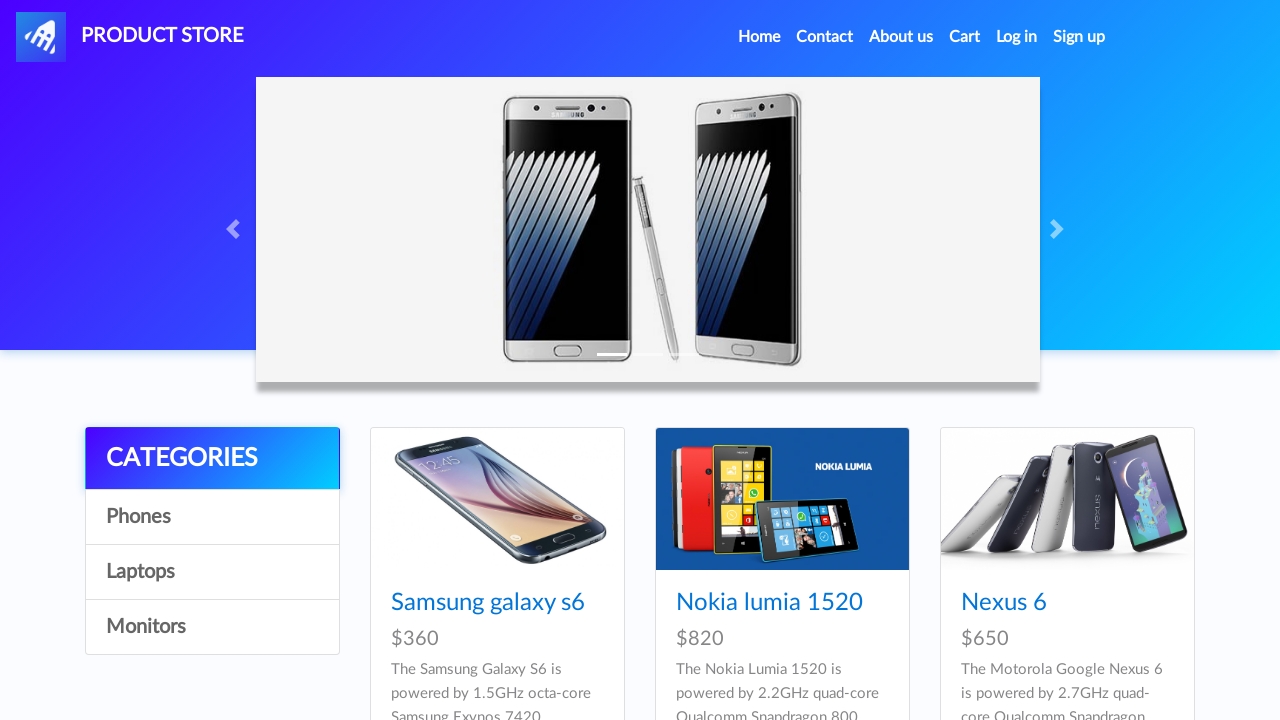